Navigates to ShearCircle website and clicks on the Sign Up link to access the registration page

Starting URL: https://shearcircle.com/

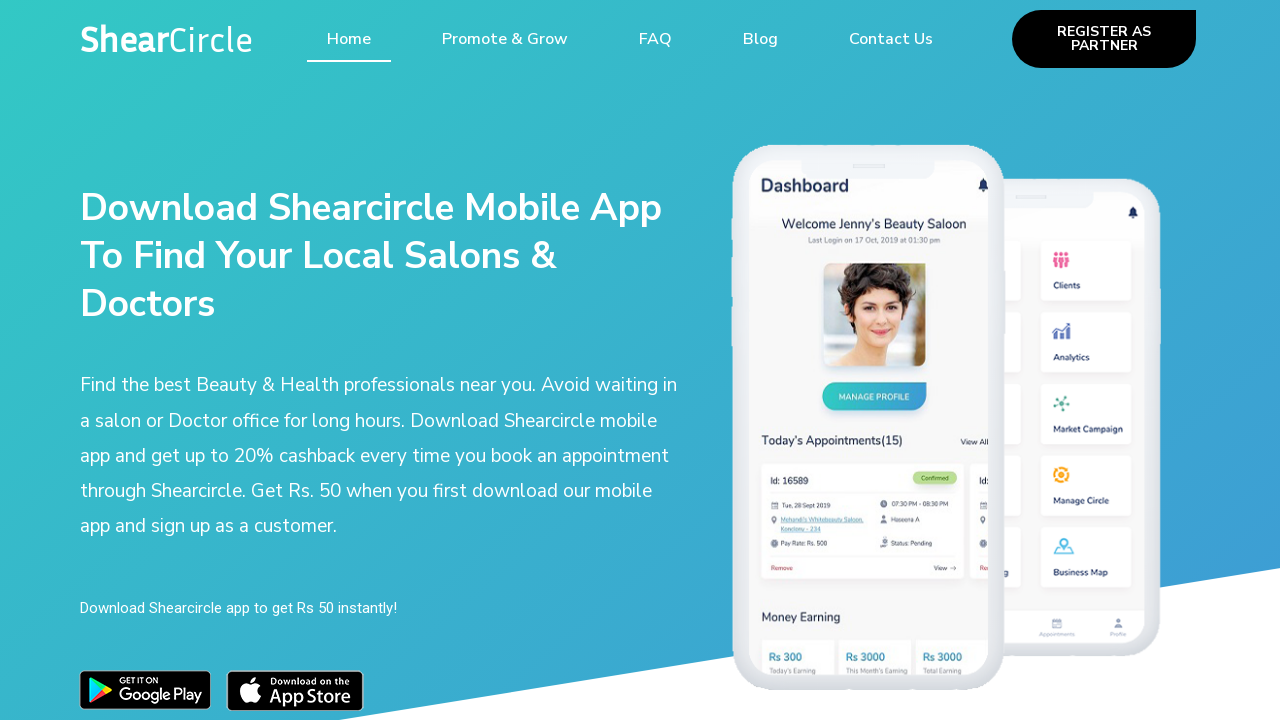

Navigated to ShearCircle website
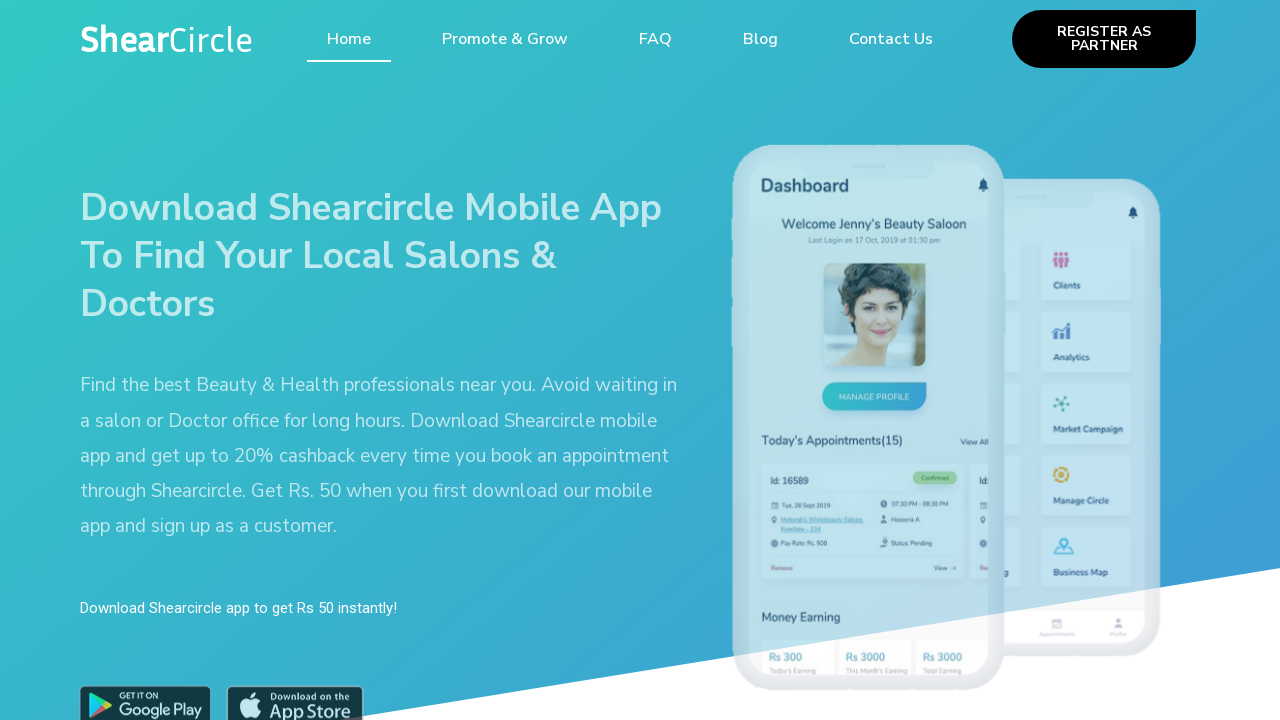

Clicked on the Sign Up link to access the registration page at (380, 457) on text=Sign Up
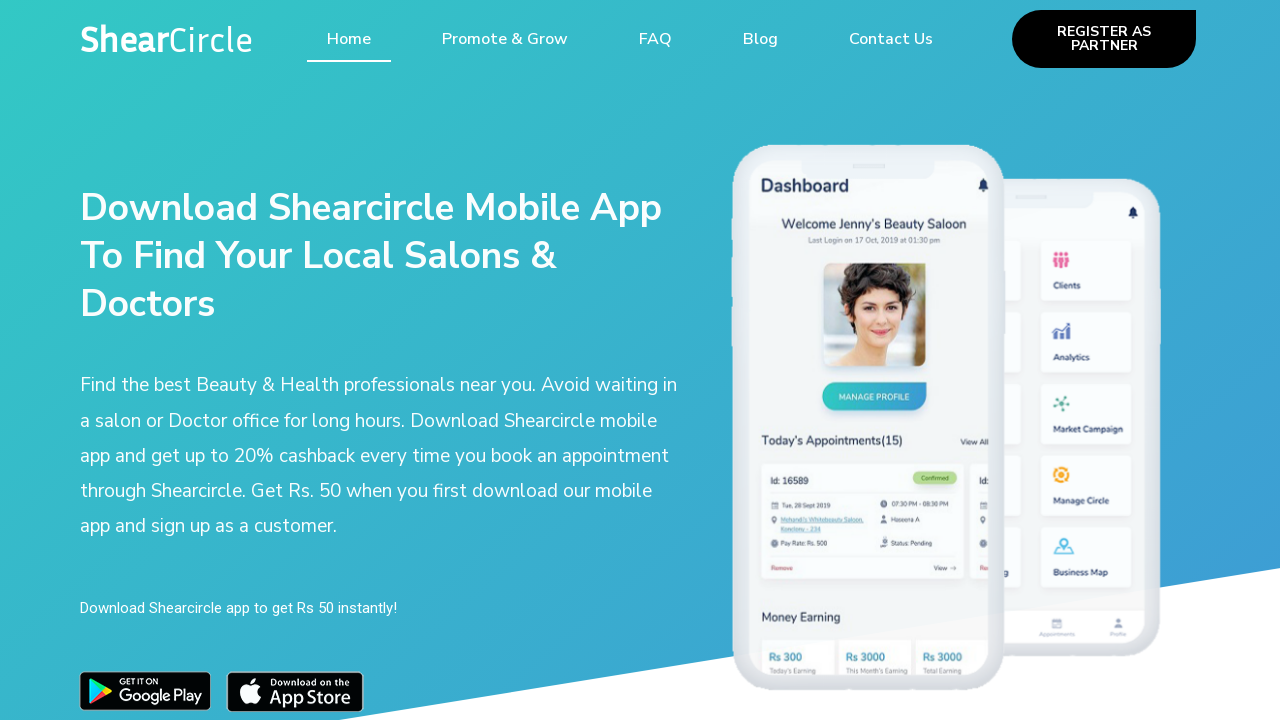

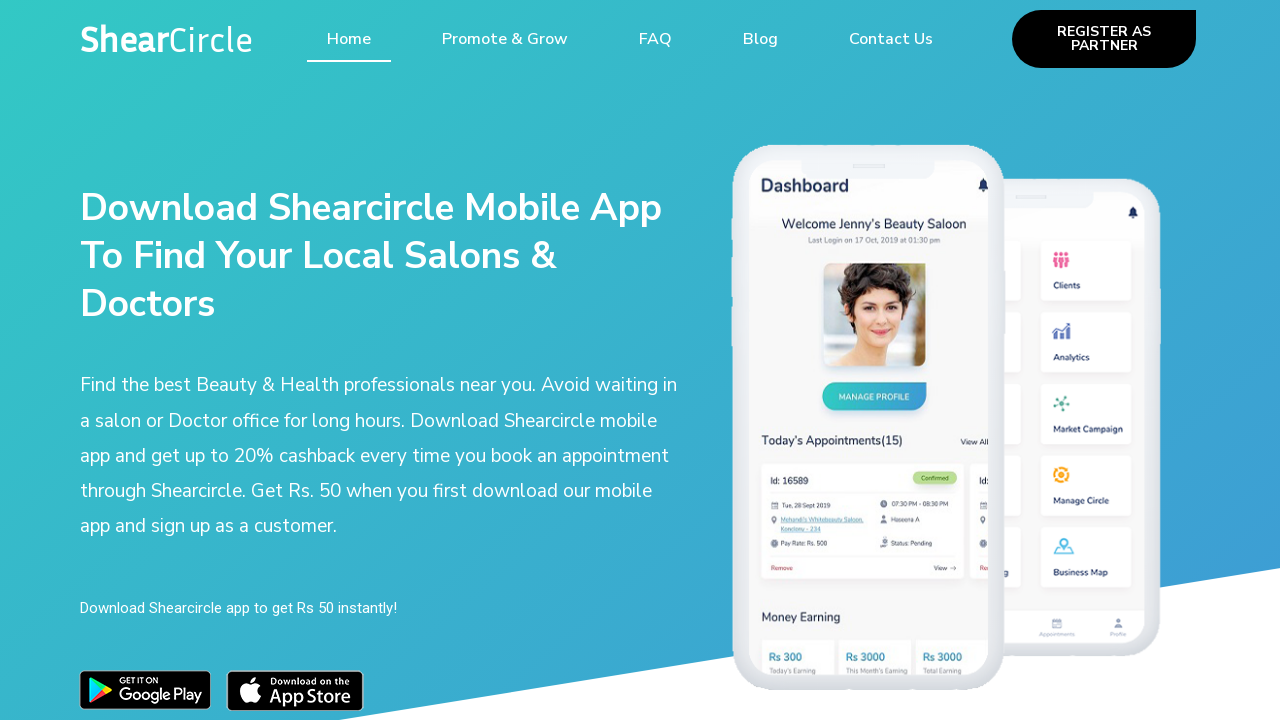